Tests input form validation by first attempting to submit empty form, then filling all required fields and submitting successfully

Starting URL: https://www.lambdatest.com/selenium-playground

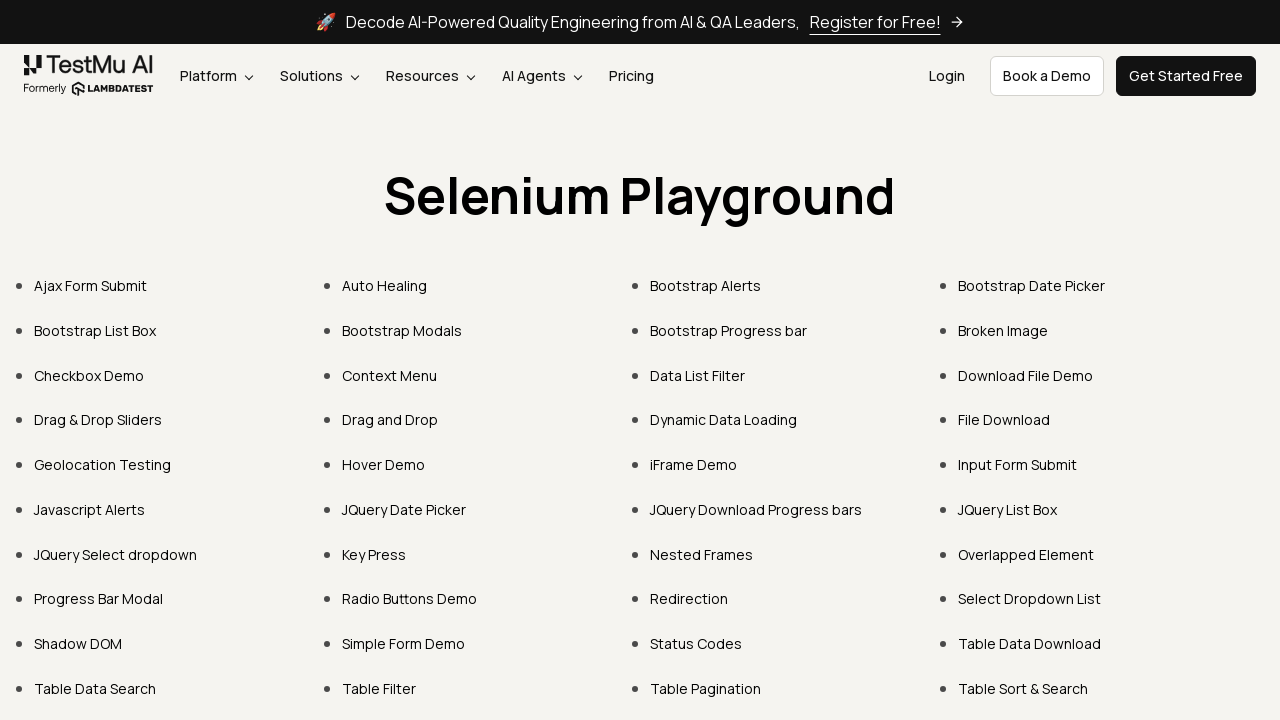

Clicked 'Input Form Submit' link at (1018, 464) on text='Input Form Submit'
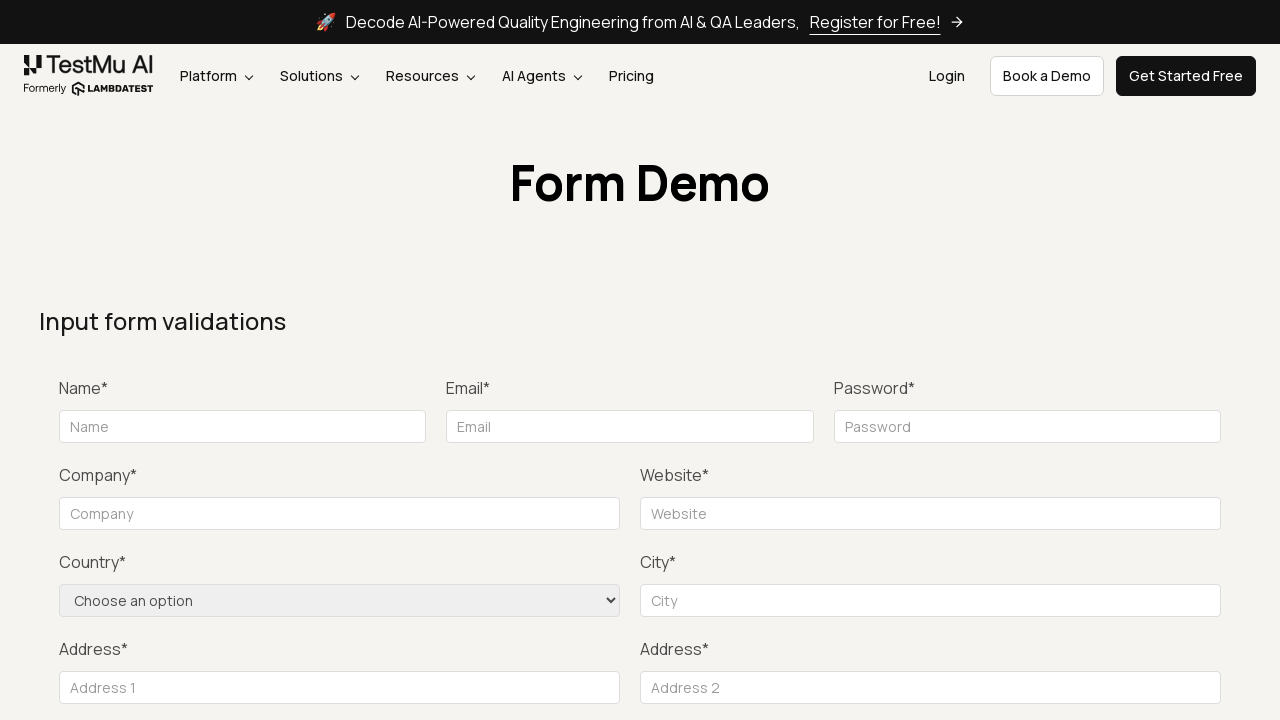

Clicked Submit button on empty form to trigger validation at (1131, 360) on button:has-text('Submit')
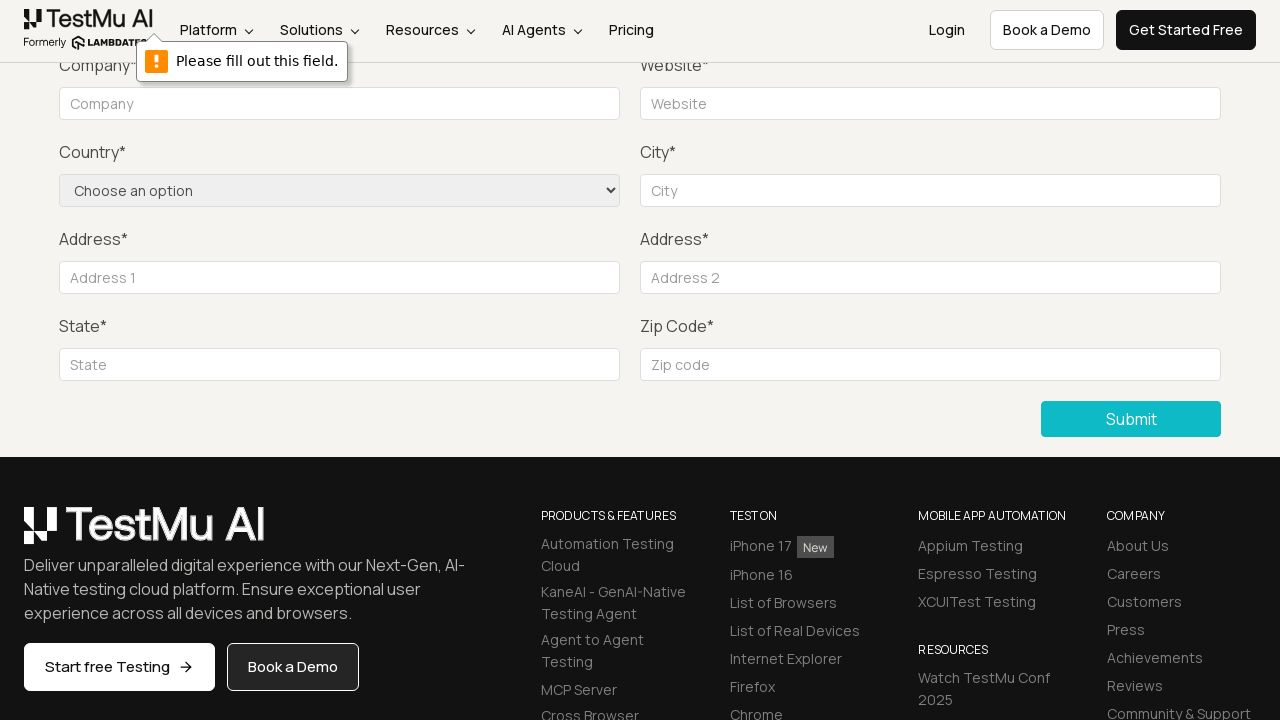

Filled name field with 'John Doe' on #name
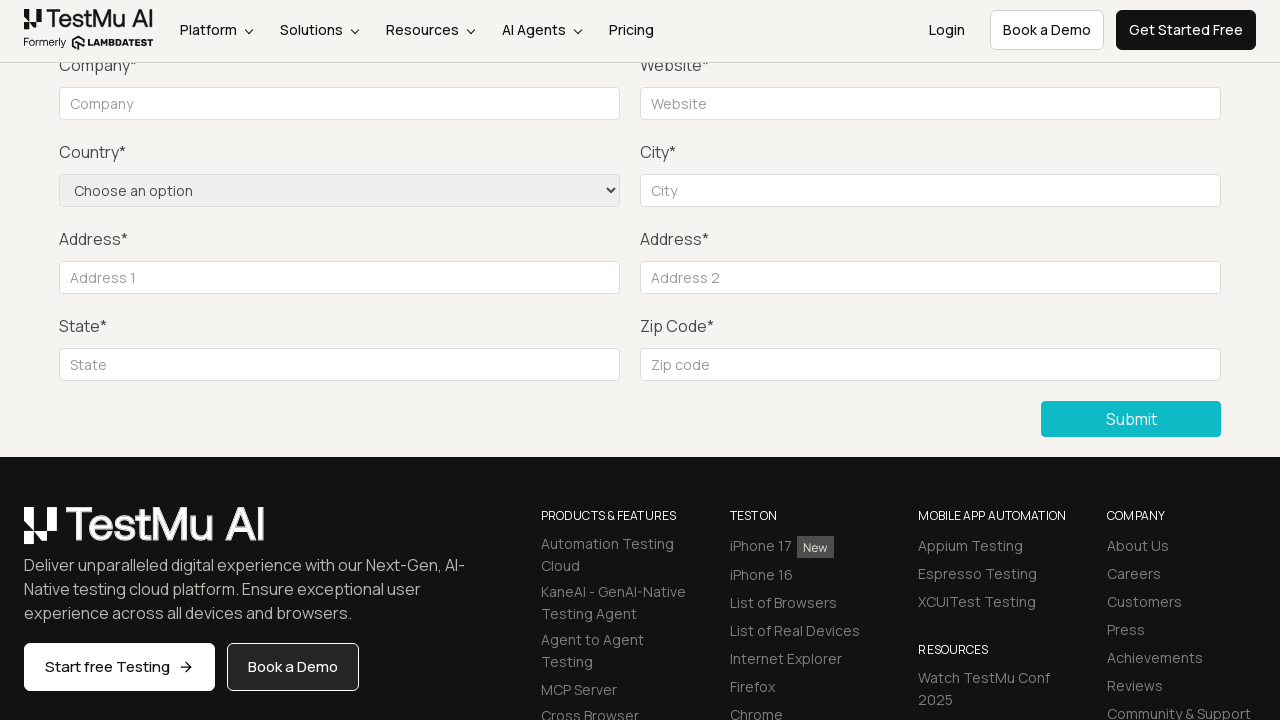

Filled email field with 'johndoe@example.com' on xpath=//div//label[normalize-space()='Email*']/following-sibling::input
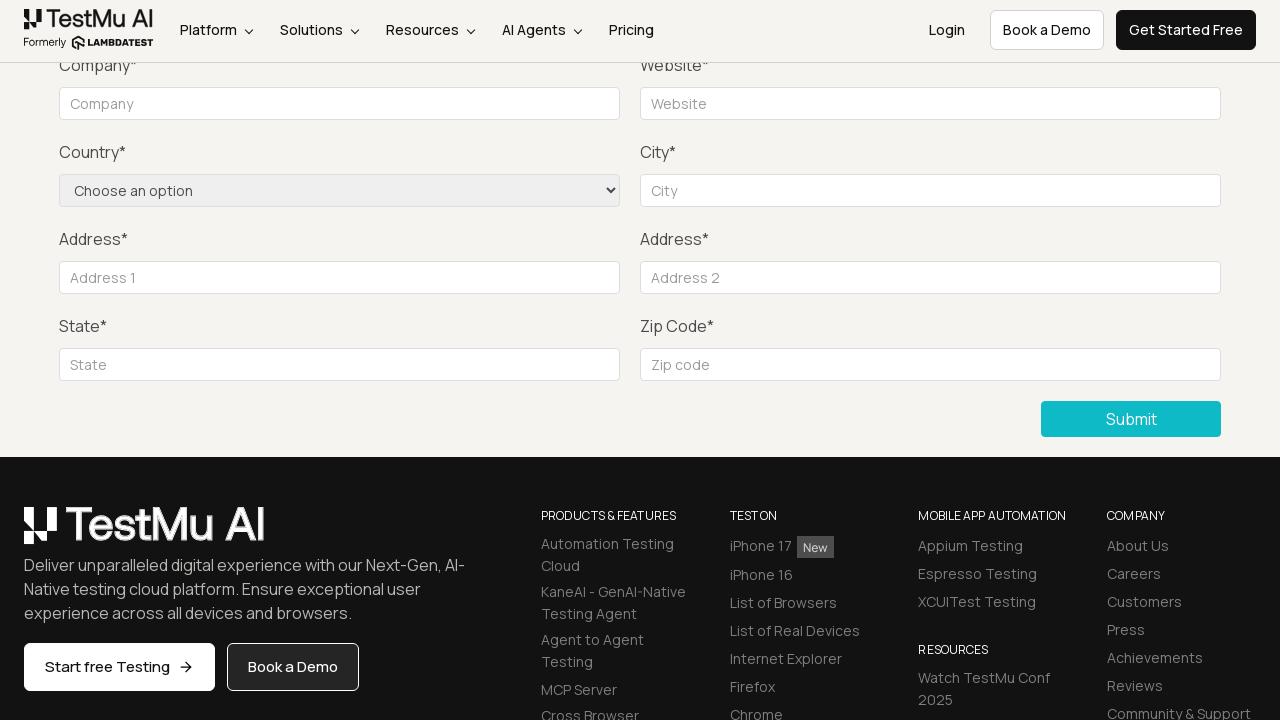

Filled password field with 'Abc@123' on xpath=//div//label[normalize-space()='Password*']/following-sibling::input
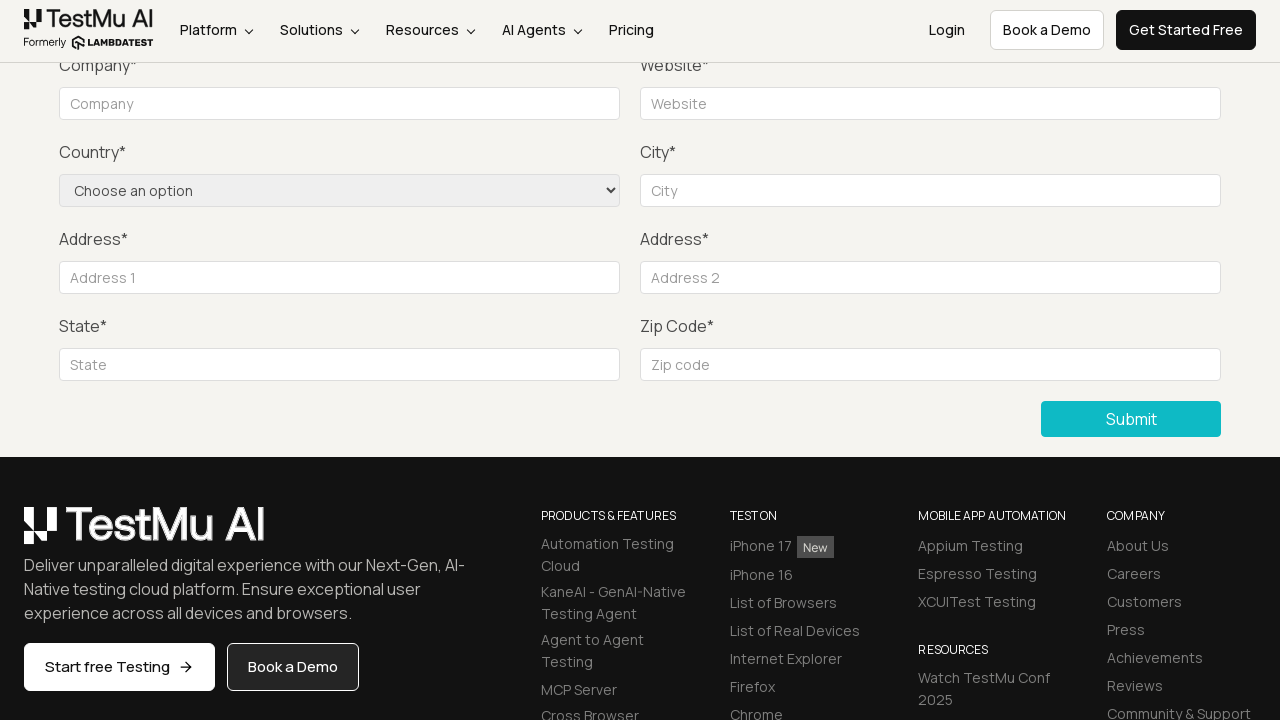

Filled company field with 'Persistent' on xpath=//div//label[normalize-space()='Company*']/following-sibling::input
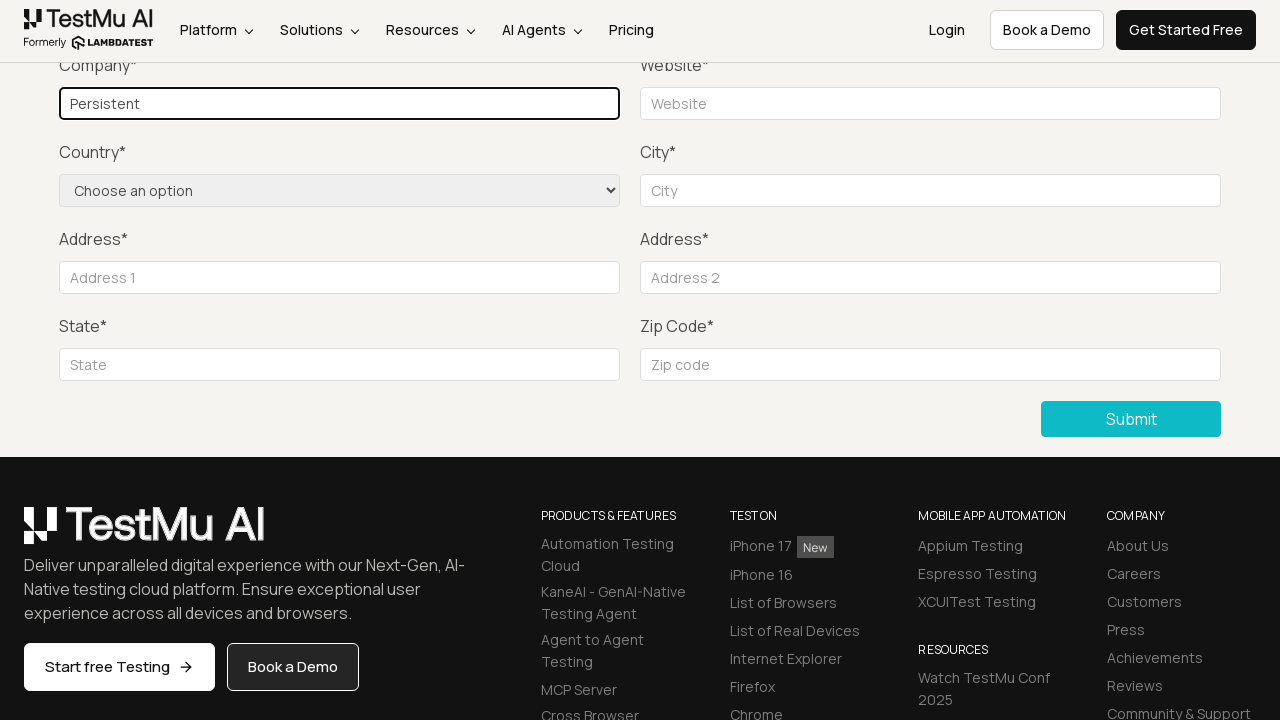

Filled website field with 'Persistent' on xpath=//div//label[normalize-space()='Website*']/following-sibling::input
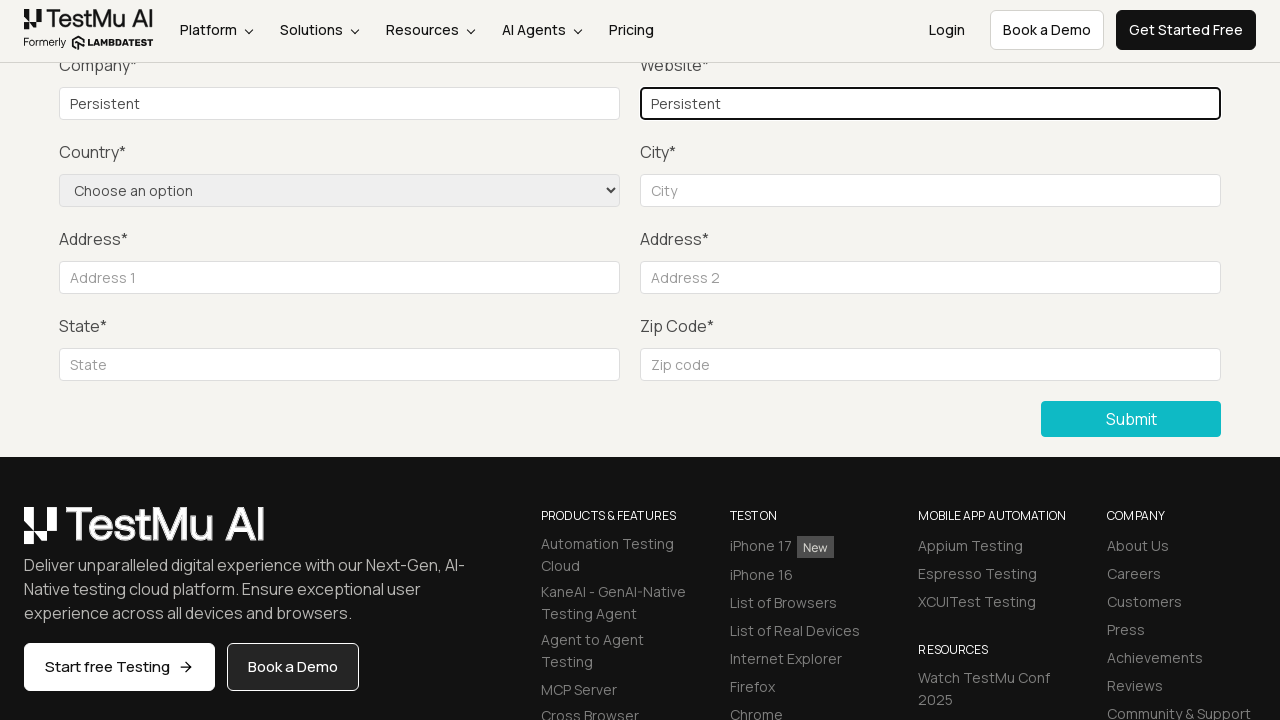

Selected 'United States' from country dropdown on xpath=//div//label[normalize-space()='Country*']/following-sibling::select
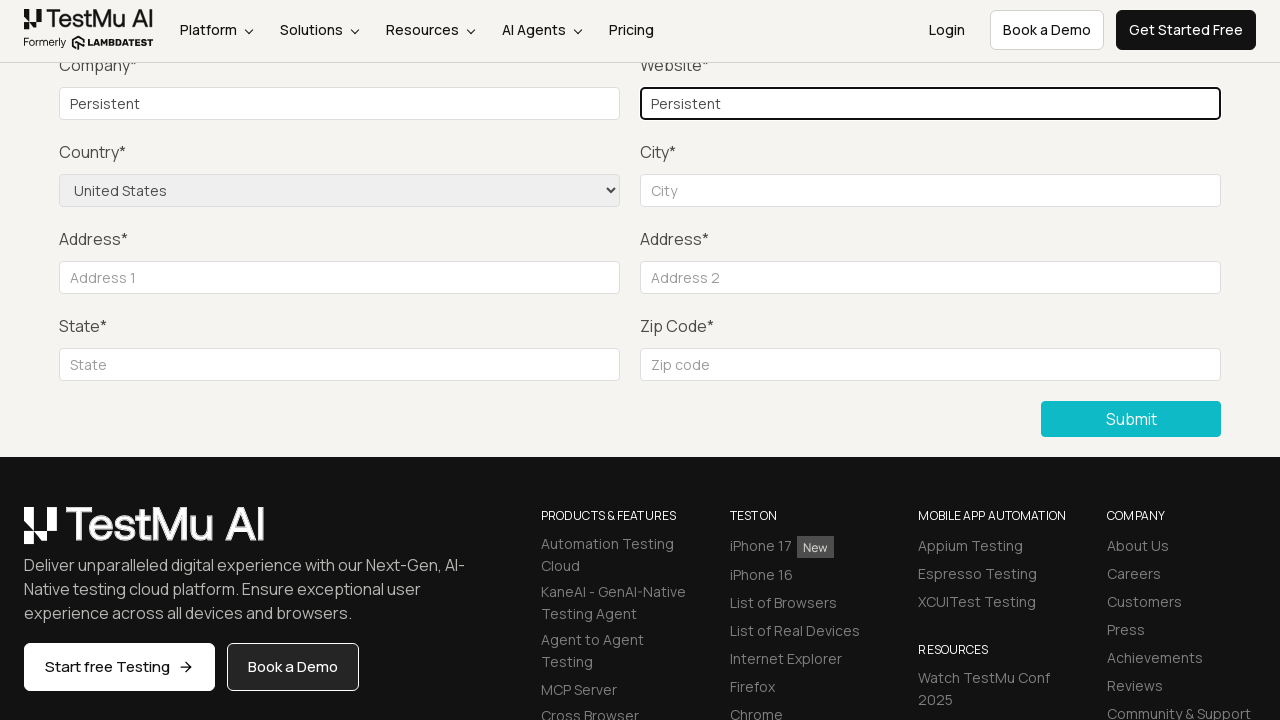

Filled city field with 'Pune' on xpath=//div//label[normalize-space()='City*']/following-sibling::input
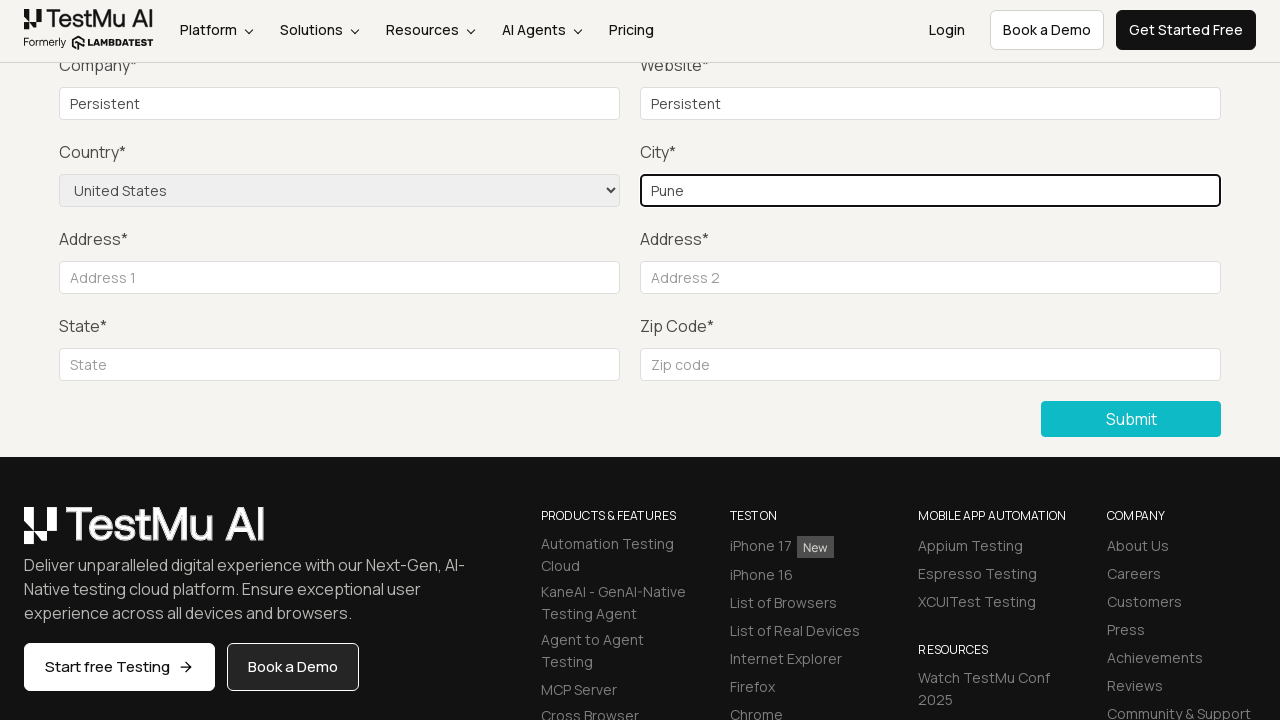

Filled address line 1 with '123 Street' on #inputAddress1
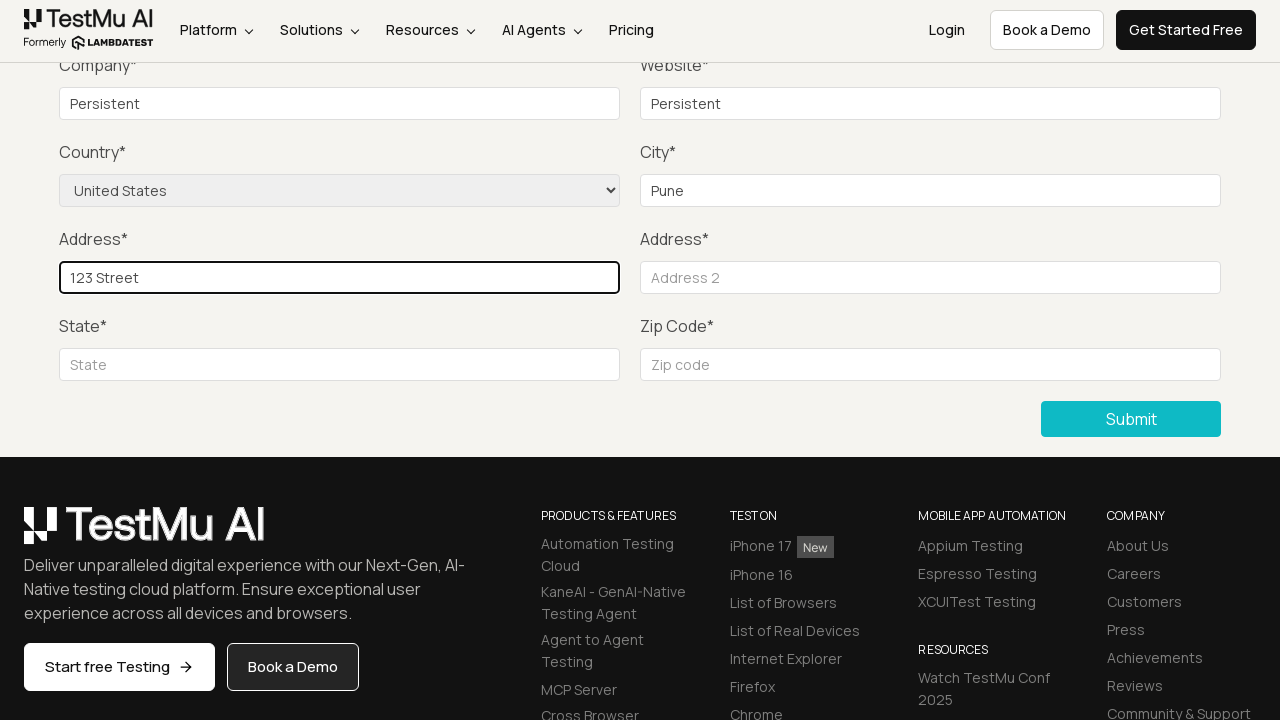

Filled address line 2 with '1234 Street' on #inputAddress2
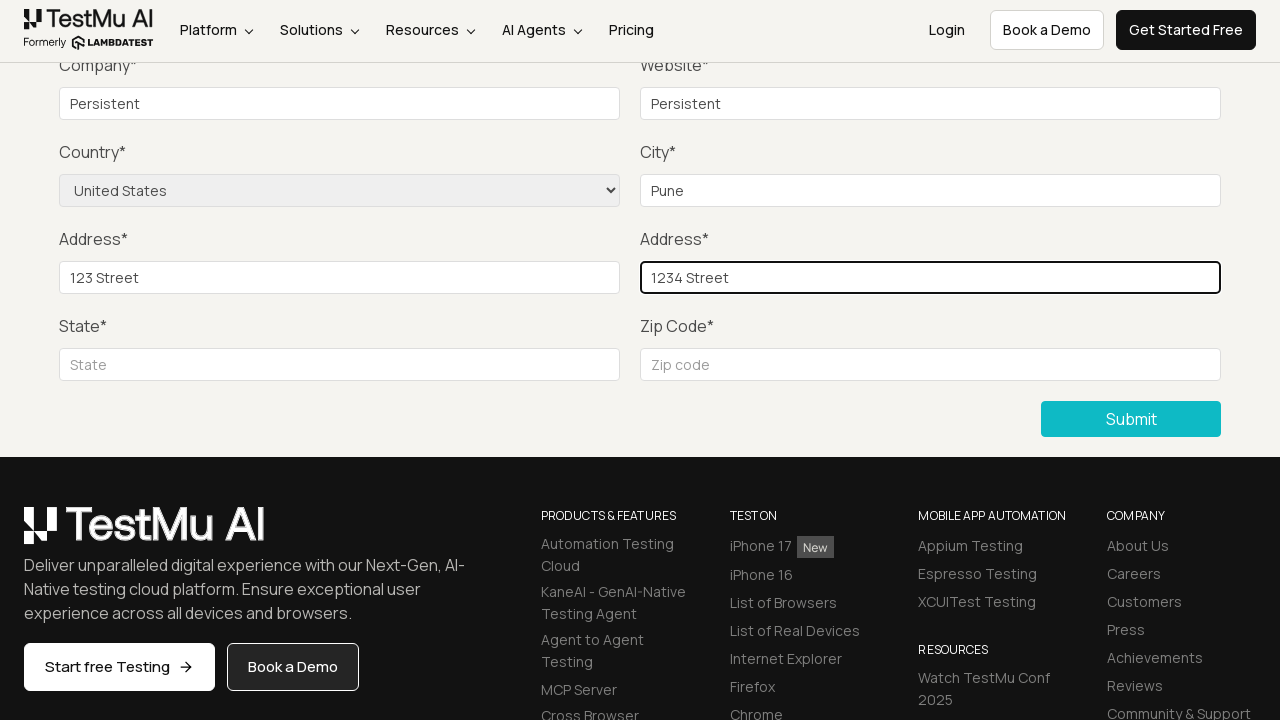

Filled state field with 'Maharashtra' on xpath=//div//label[normalize-space()='State*']/following-sibling::input
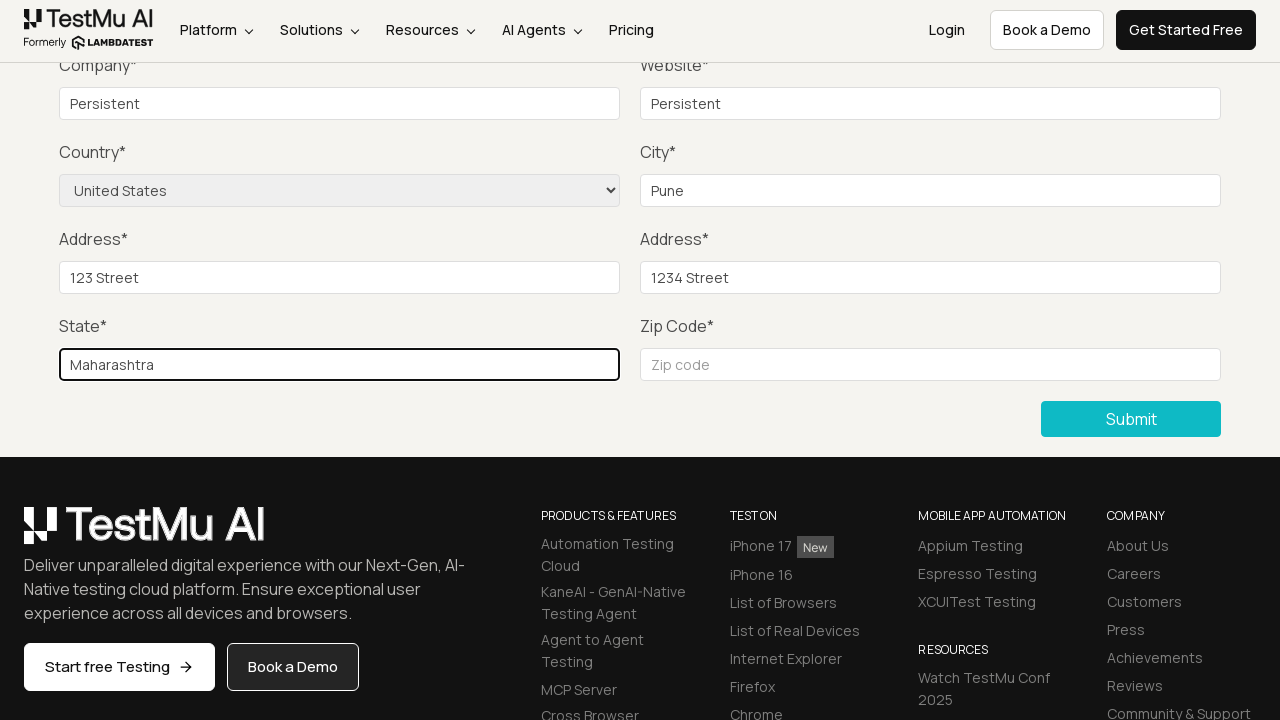

Filled zip code field with '422107' on xpath=//div//label[normalize-space()='Zip Code*']/following-sibling::input
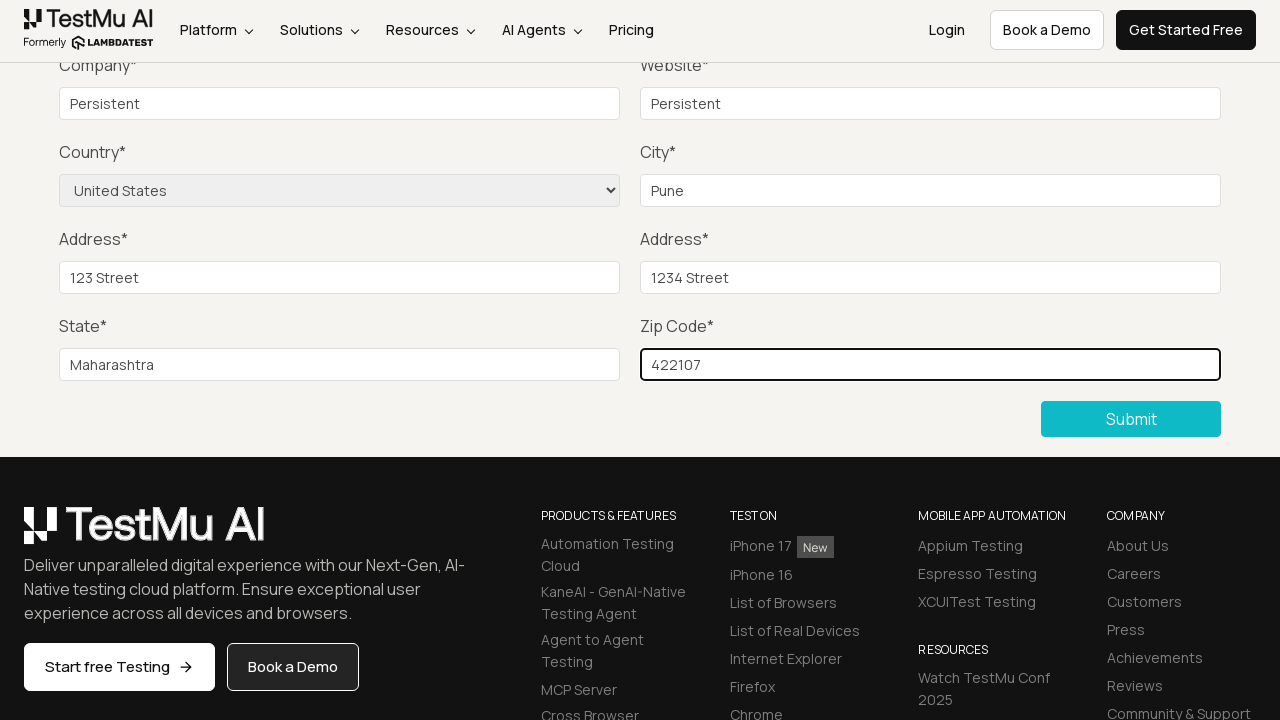

Clicked Submit button to submit the completed form at (1131, 419) on button:has-text('Submit')
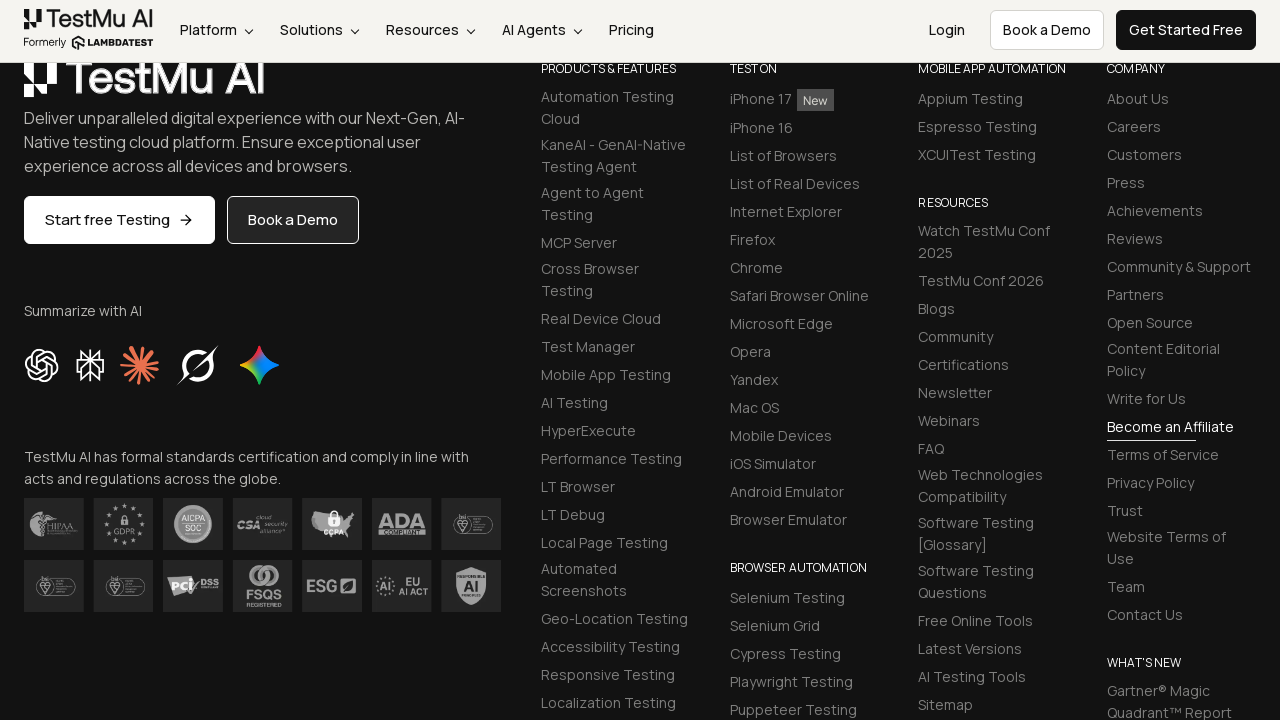

Success message appeared after form submission
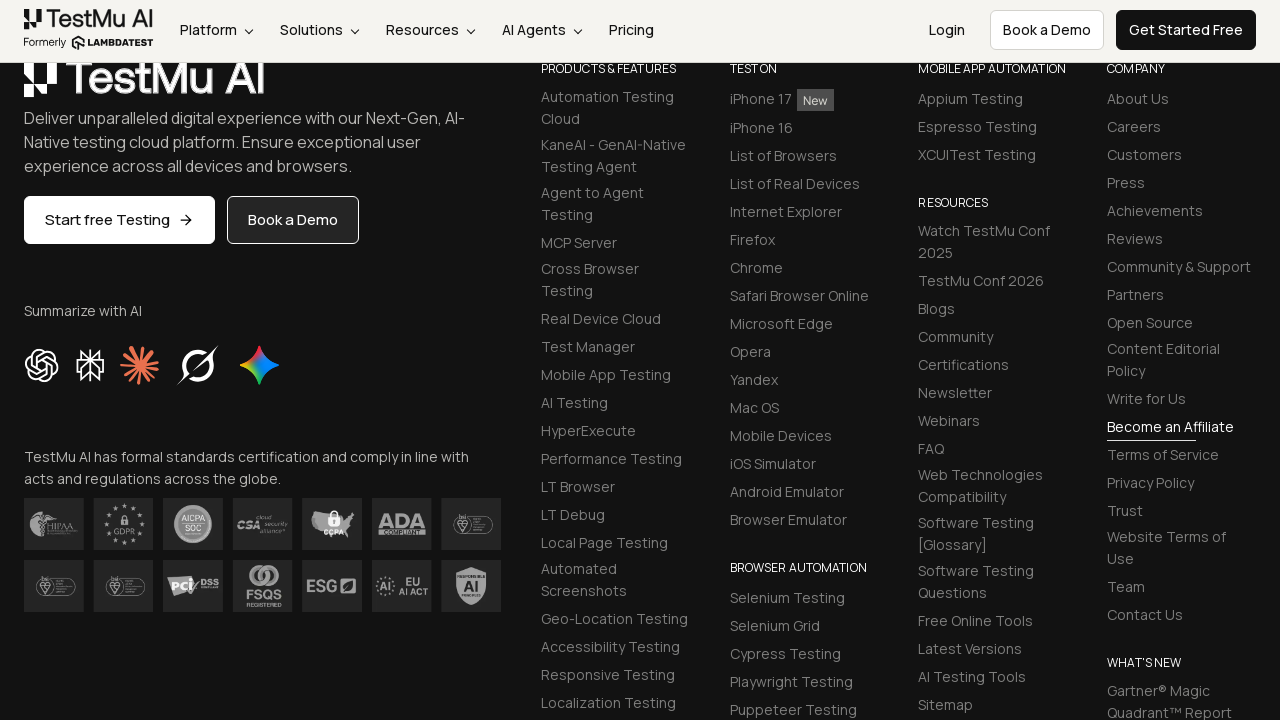

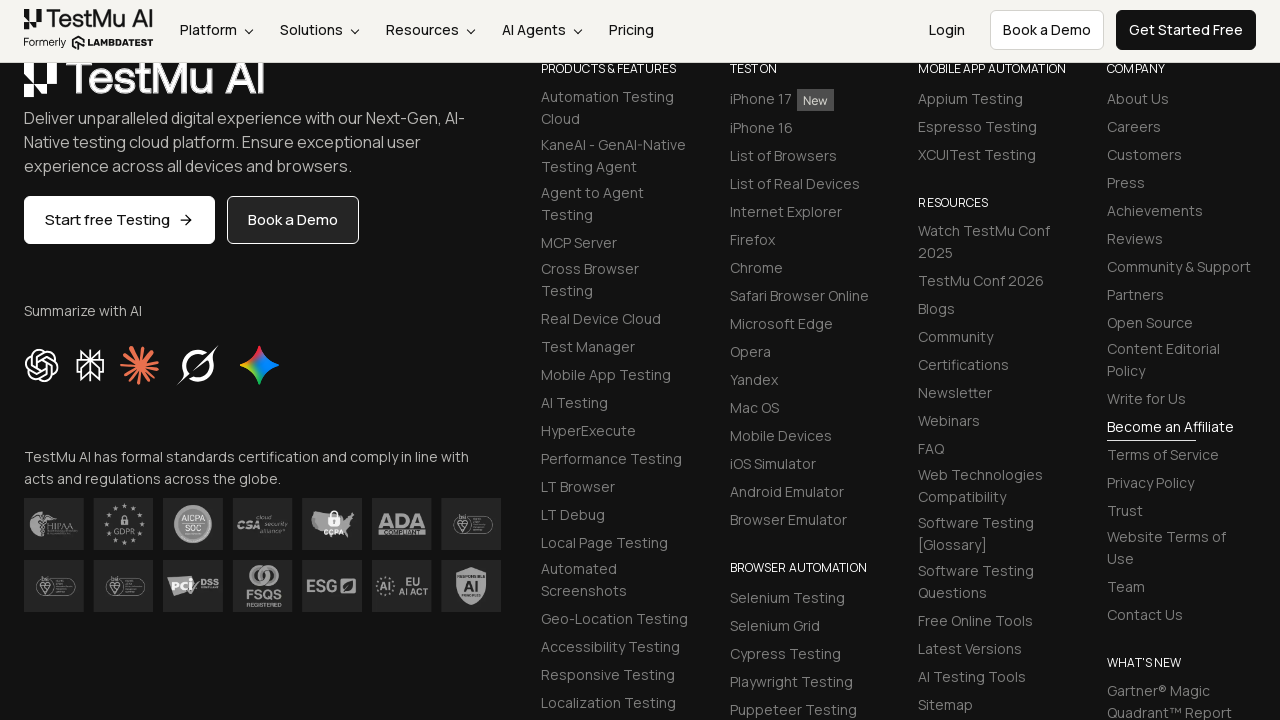